Tests the news search functionality on cnyes.com by searching for a keyword and scrolling down to load more results via infinite scroll.

Starting URL: https://www.cnyes.com/search/news?keyword=Tesla

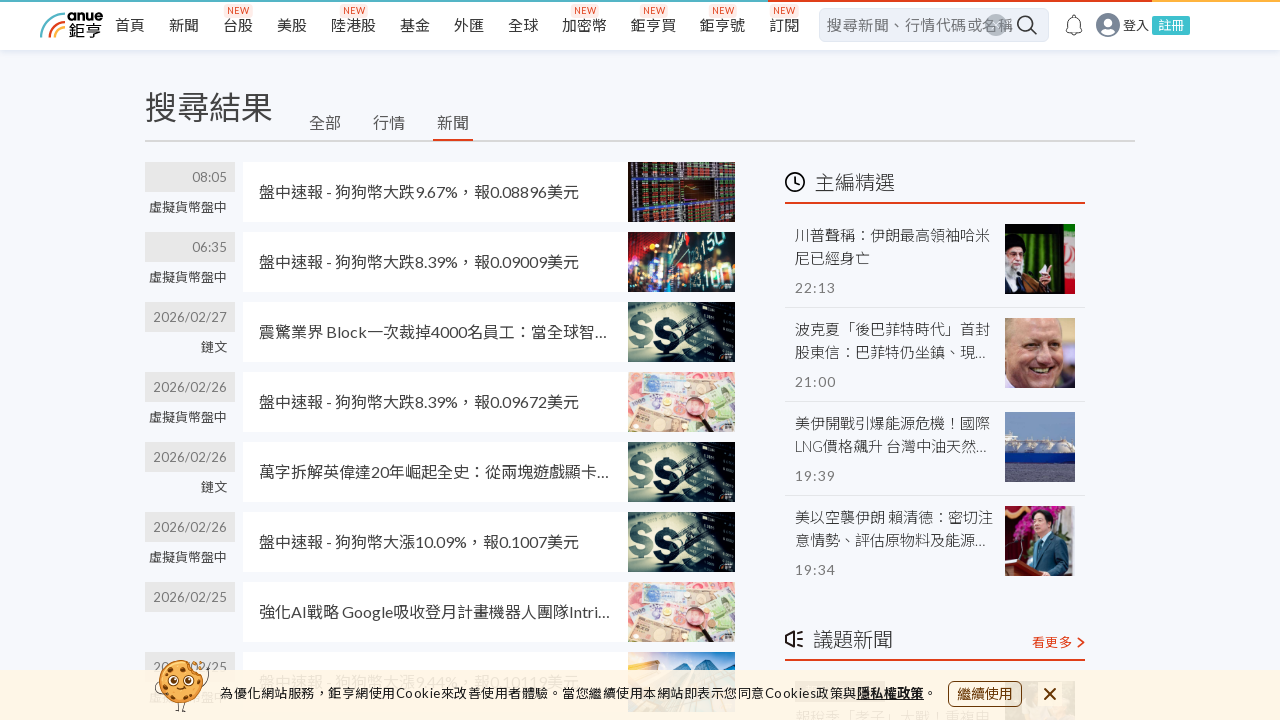

Waited for search results to load on cnyes.com
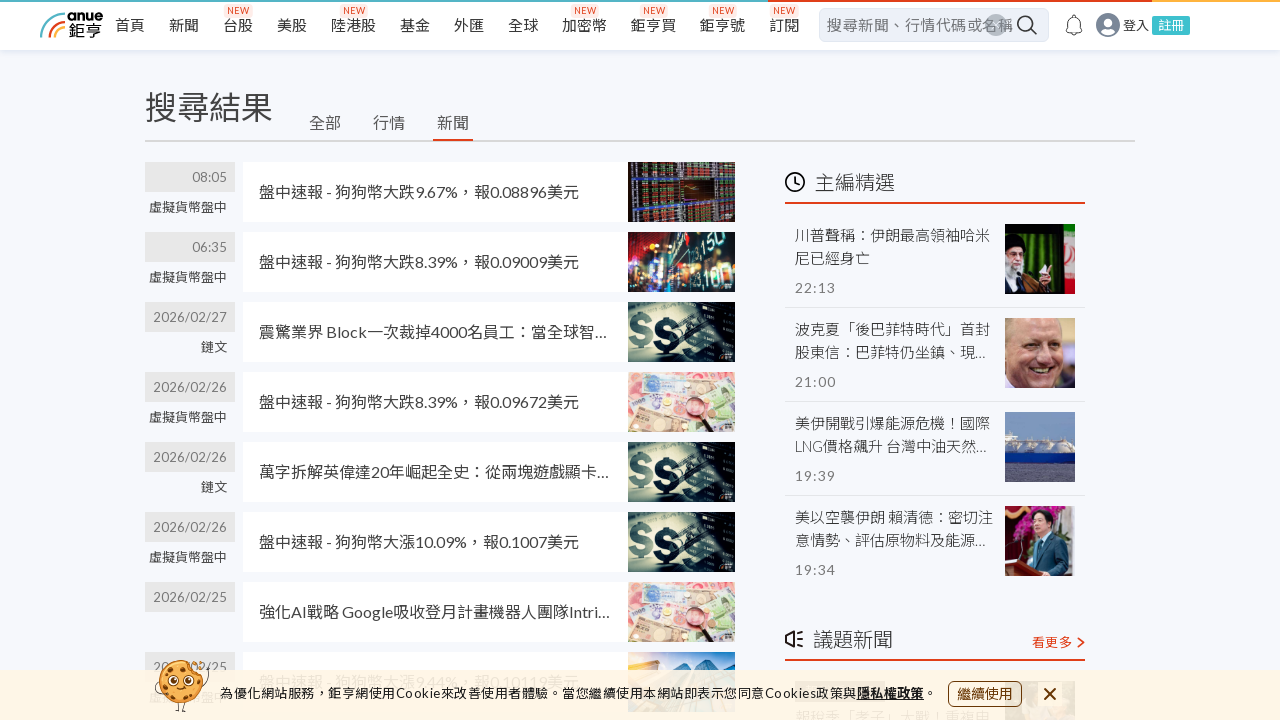

Retrieved initial scroll height
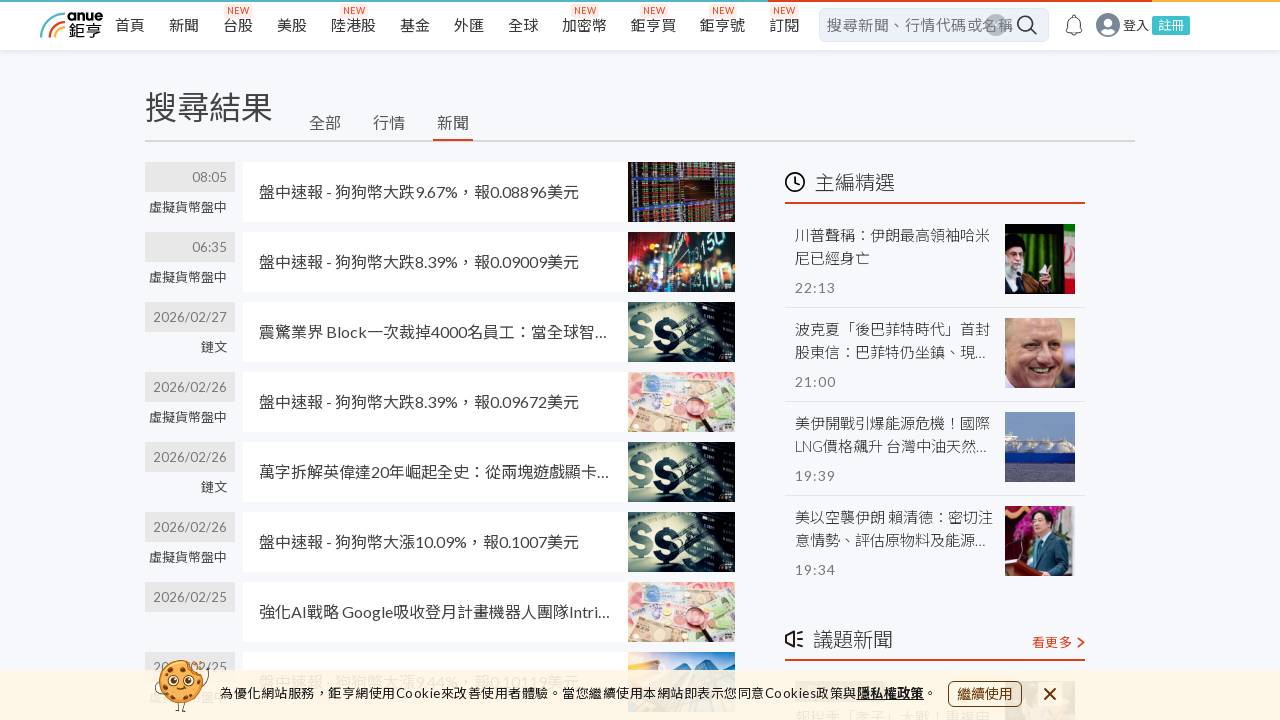

Scrolled to bottom of page (iteration 1)
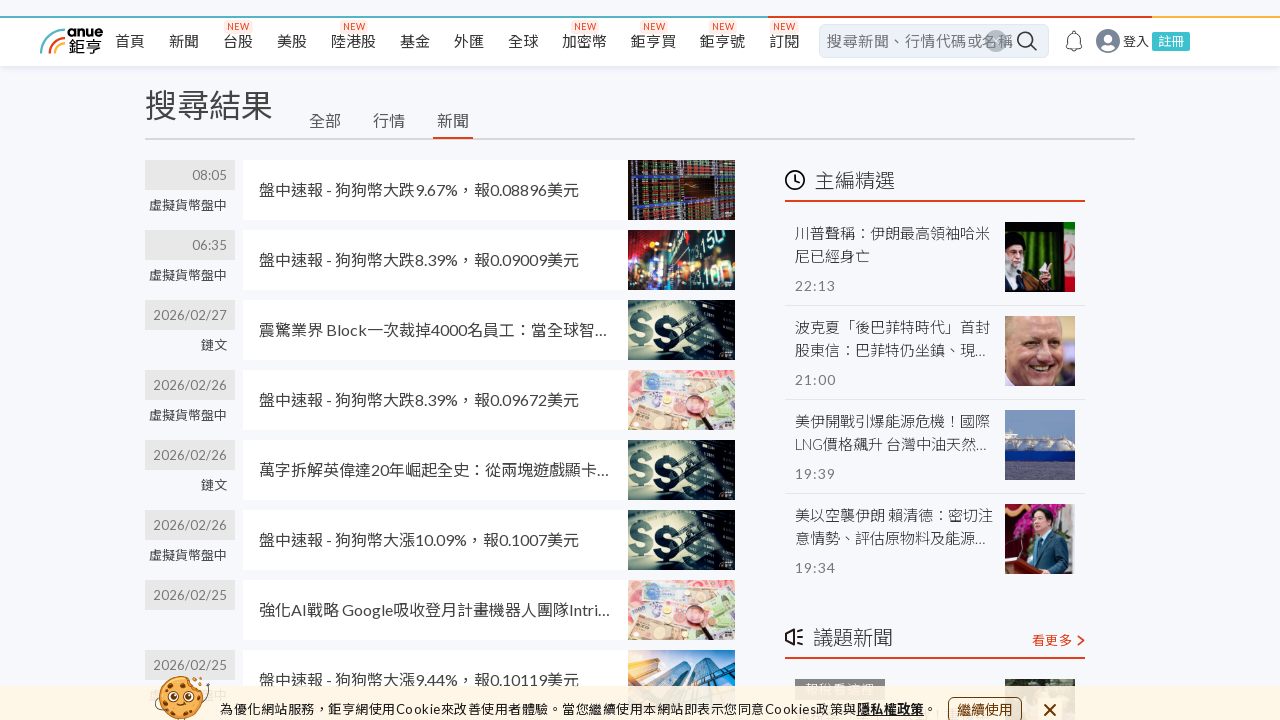

Waited 2 seconds for new content to load
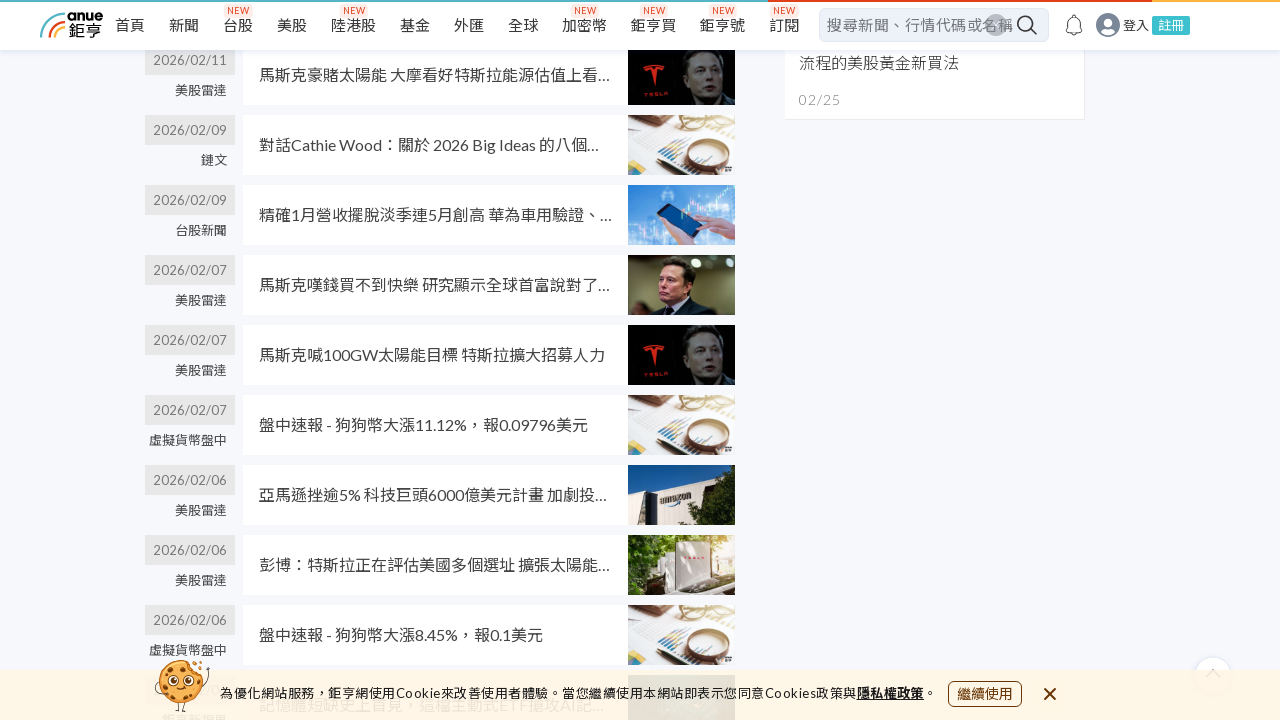

Checked for new scroll height after content load
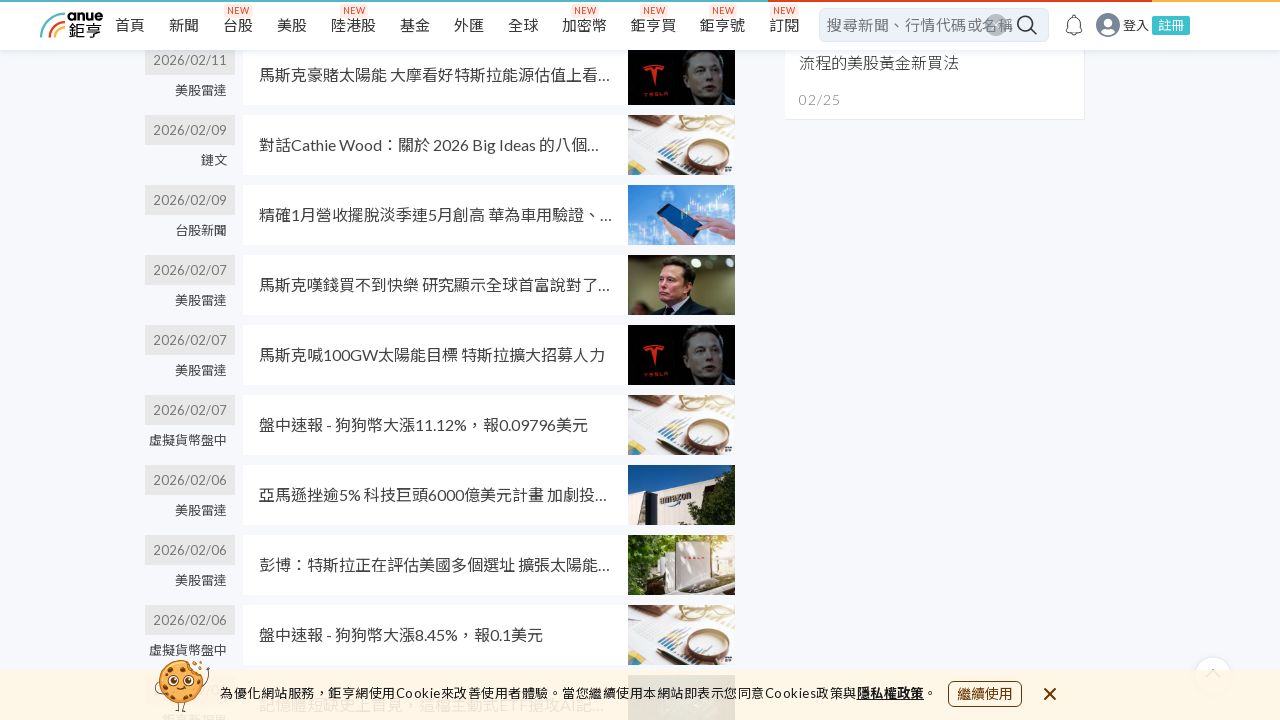

Scrolled to bottom of page (iteration 2)
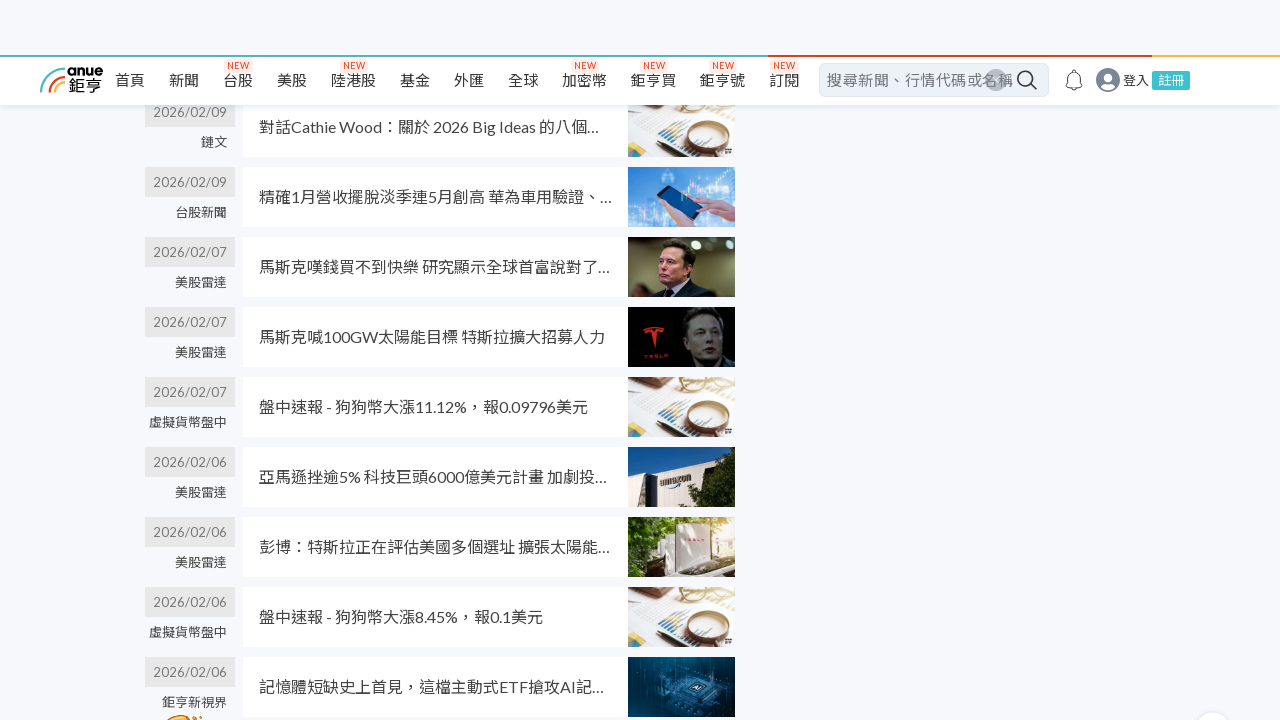

Waited 2 seconds for new content to load
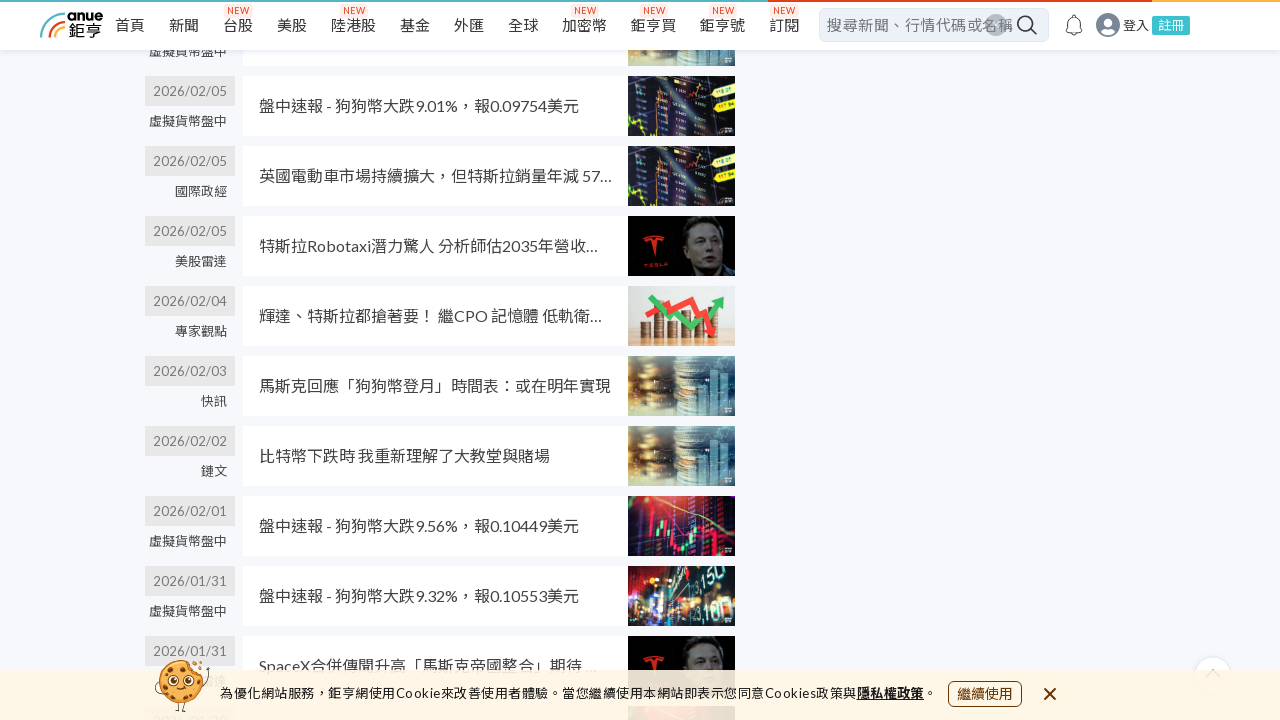

Checked for new scroll height after content load
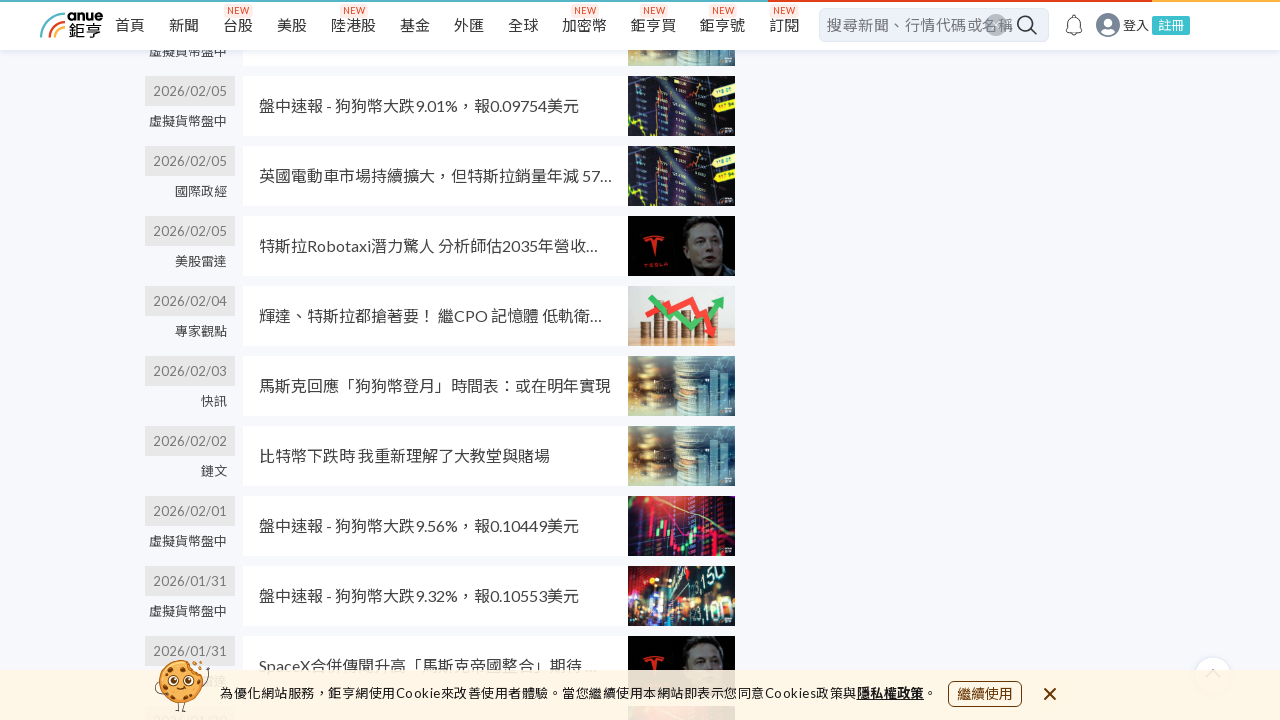

Scrolled to bottom of page (iteration 3)
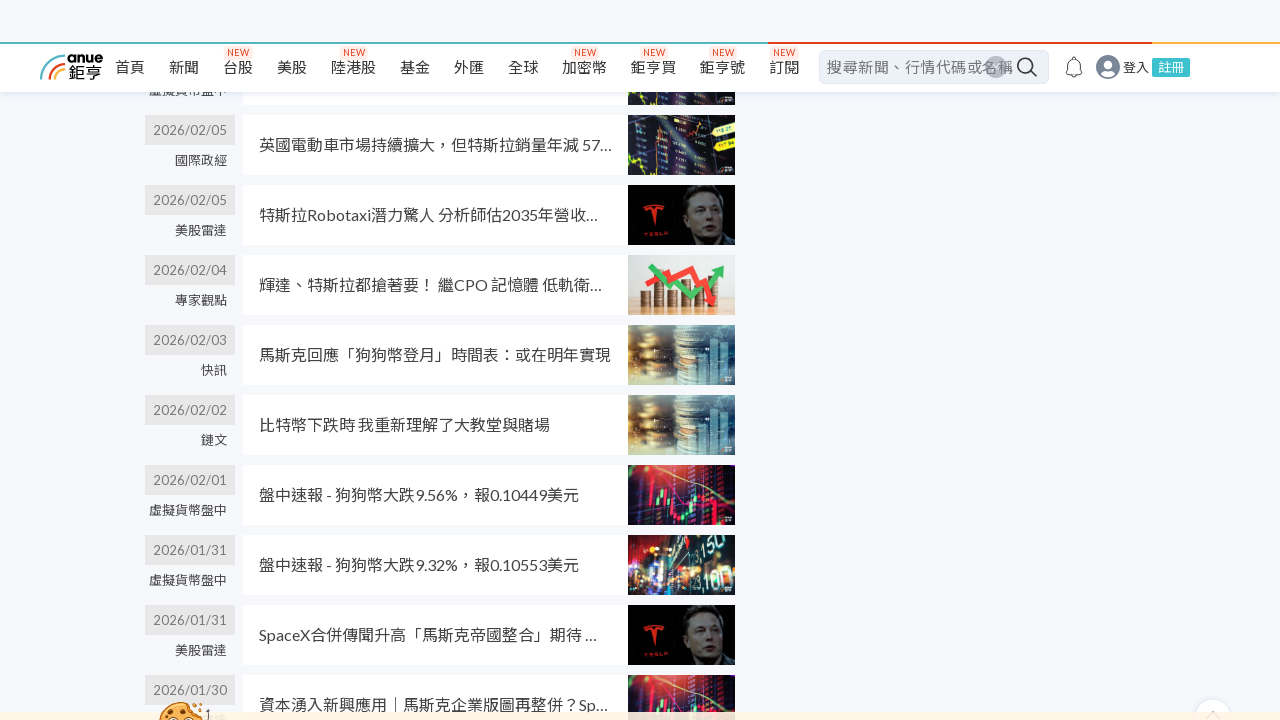

Waited 2 seconds for new content to load
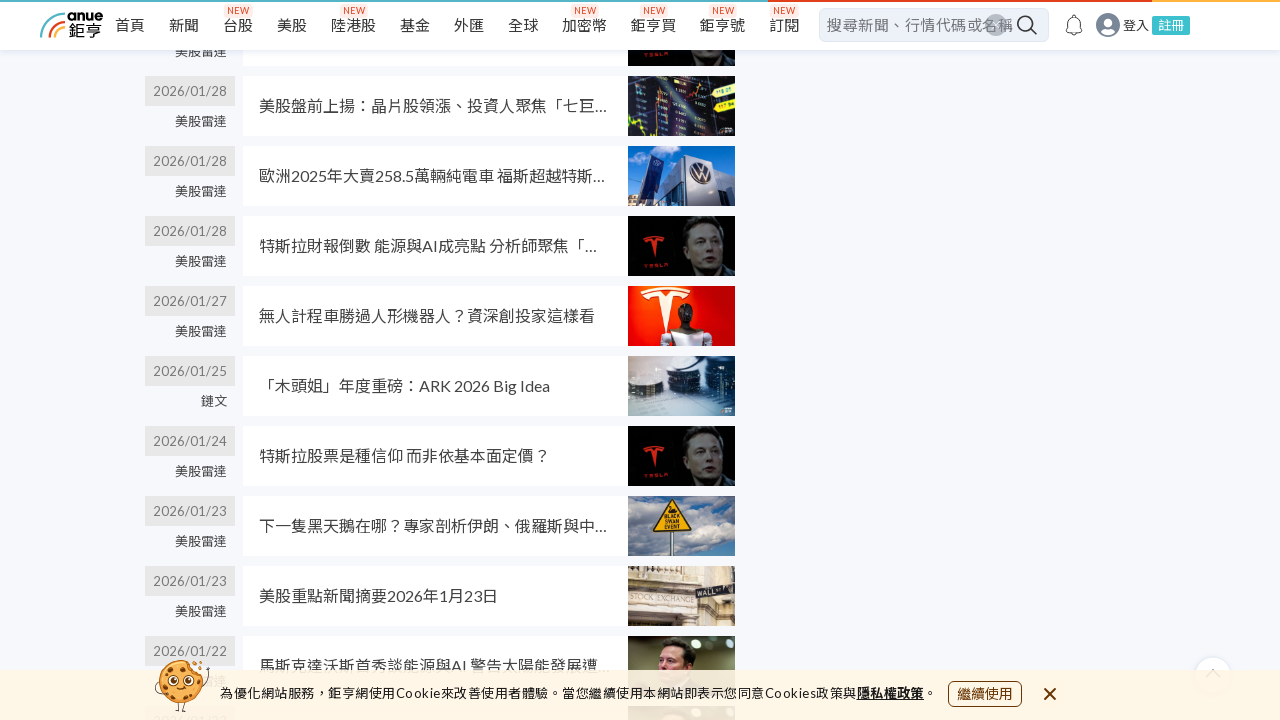

Checked for new scroll height after content load
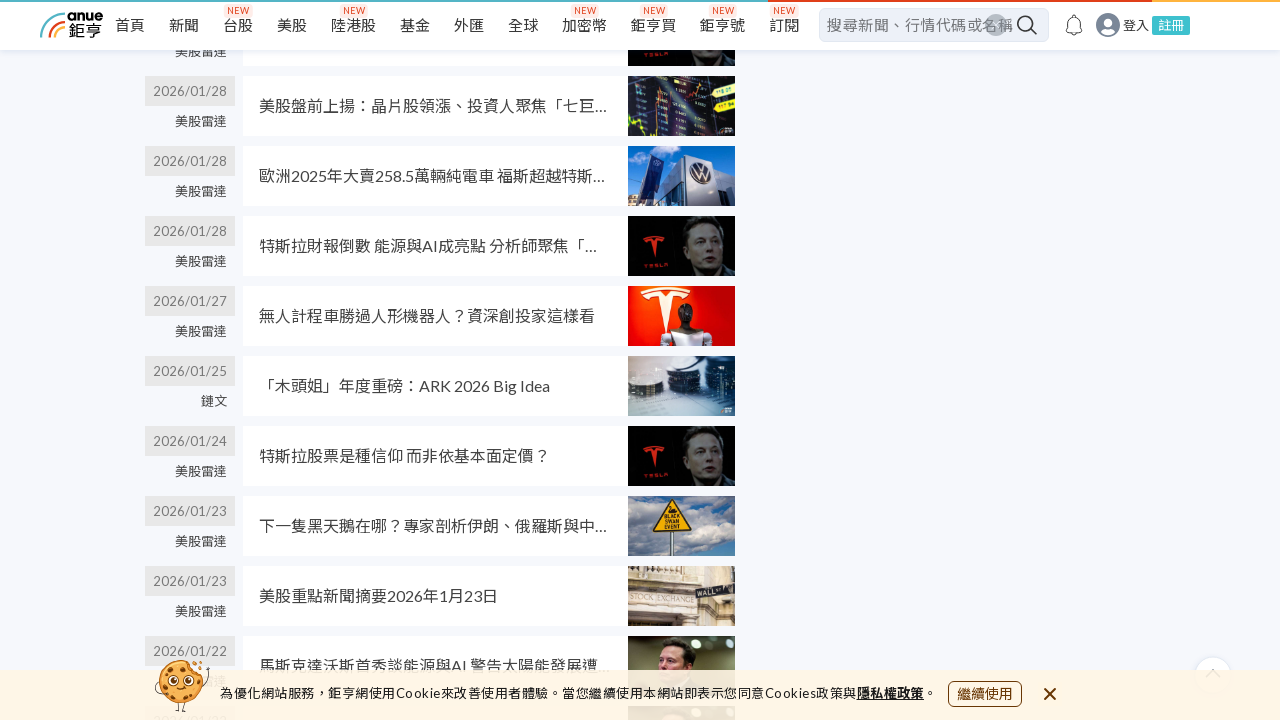

Verified article links are present after infinite scroll
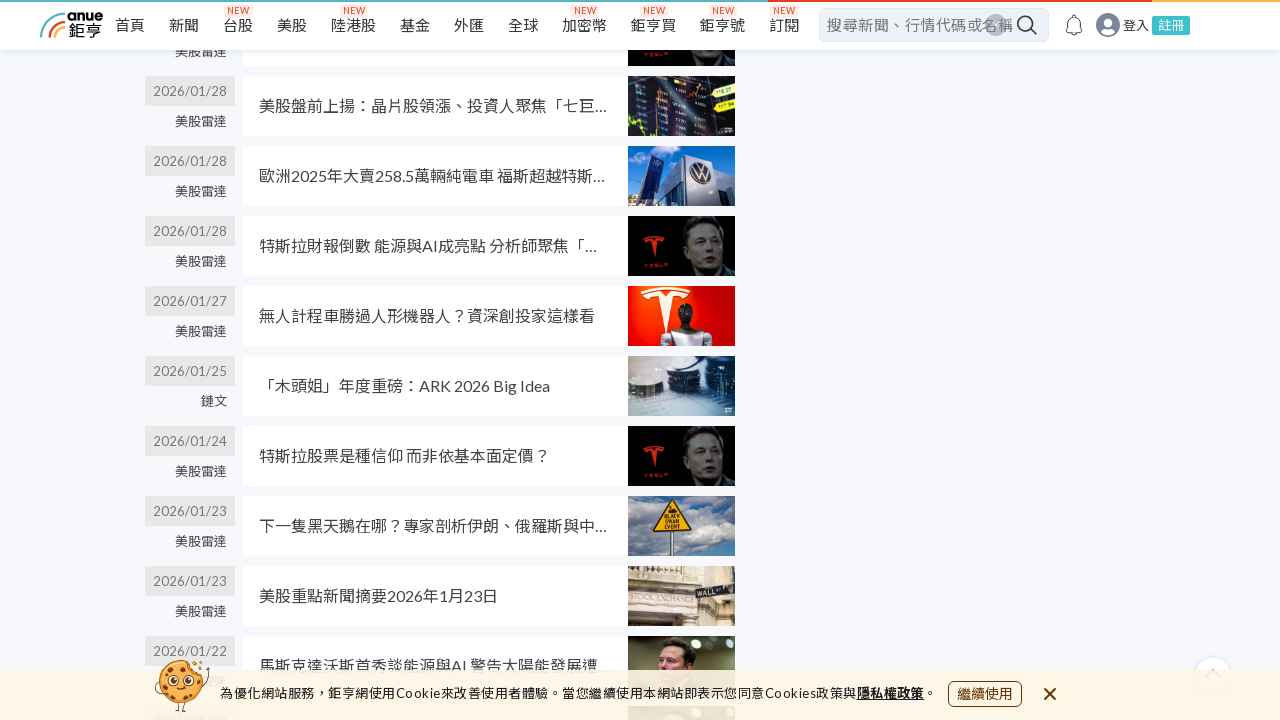

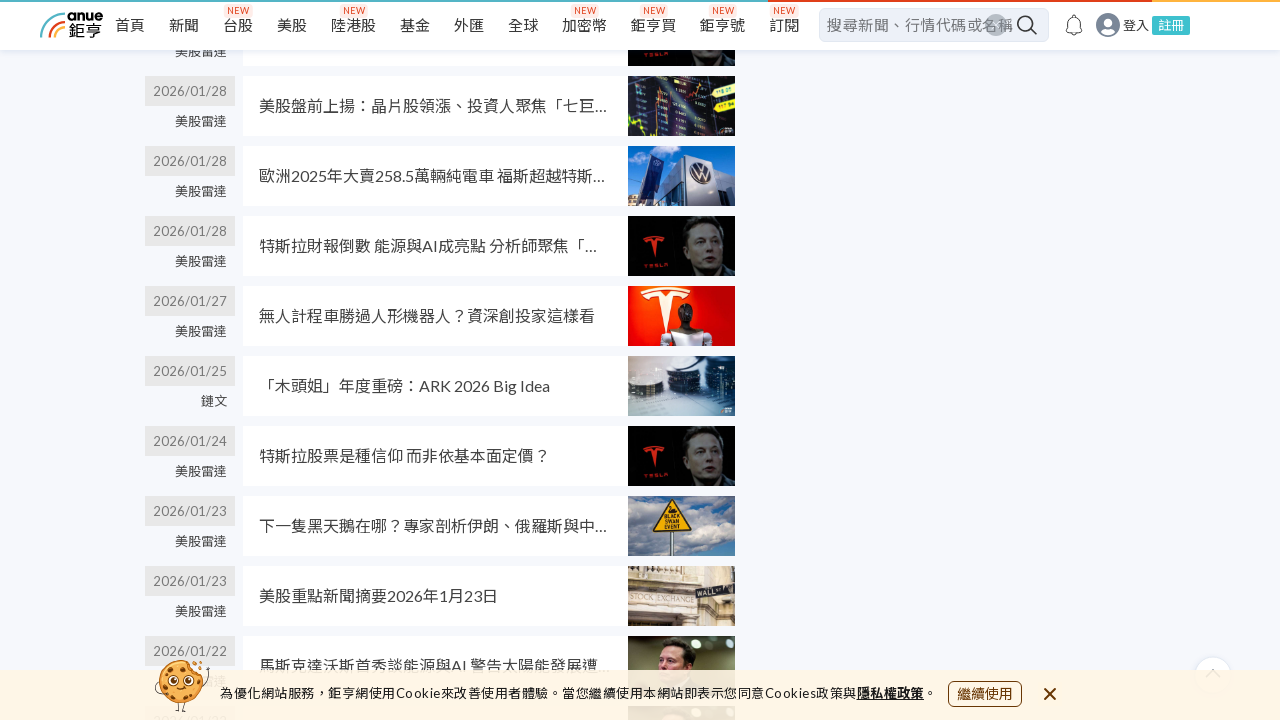